Navigates to sign-in page and verifies the password field is present

Starting URL: https://cannatrader-frontend.vercel.app/home

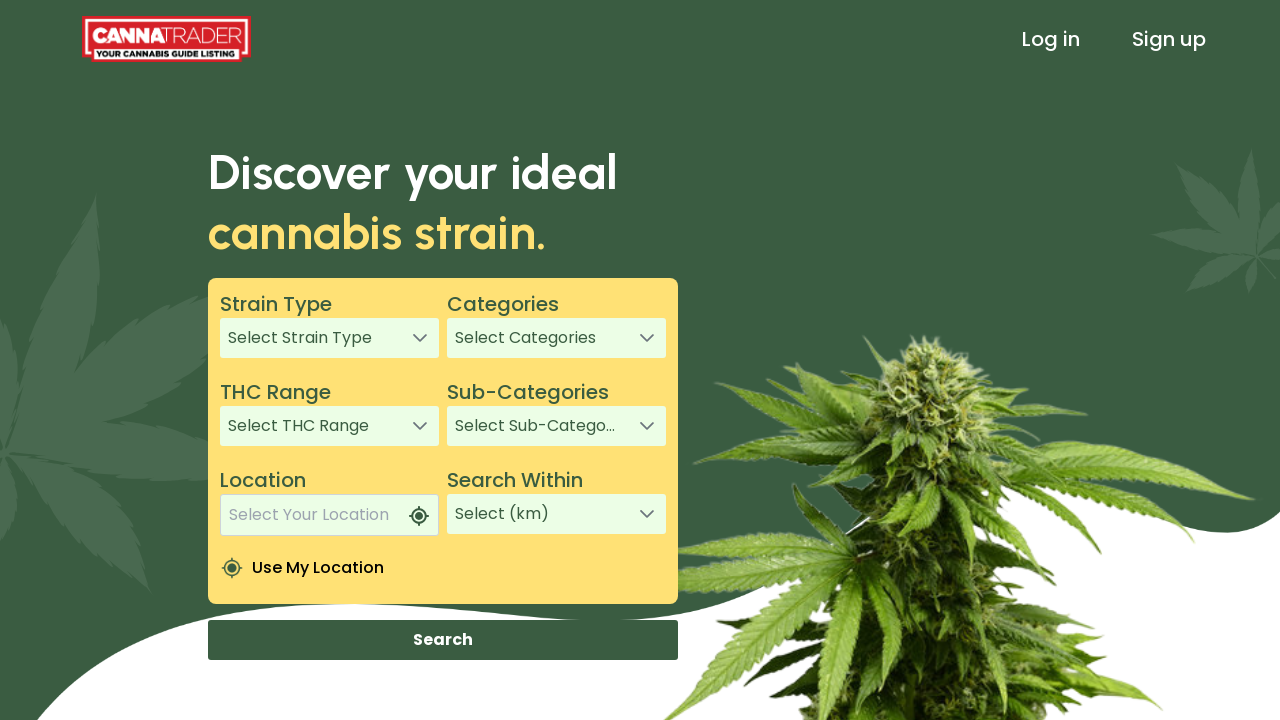

Clicked Sign In link in header at (1051, 39) on xpath=/html/body/app-root/app-header/div[1]/header/div[3]/a[1]
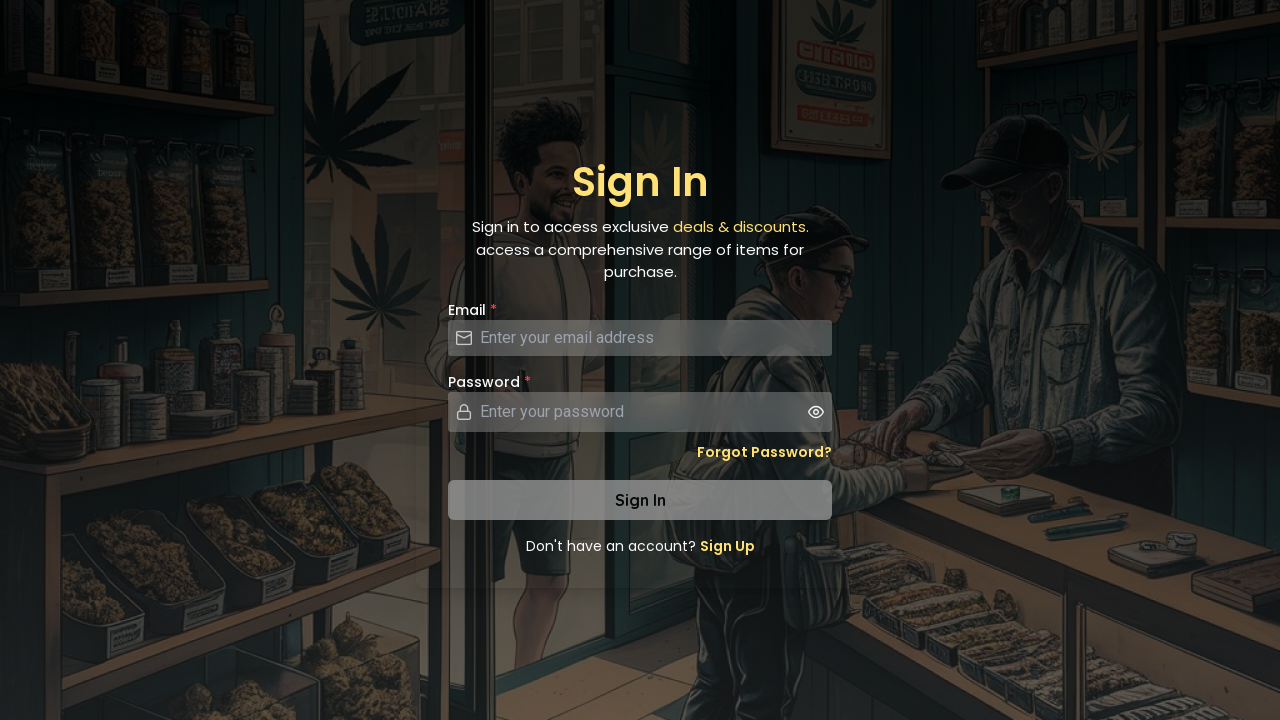

Password field is present on sign-in page
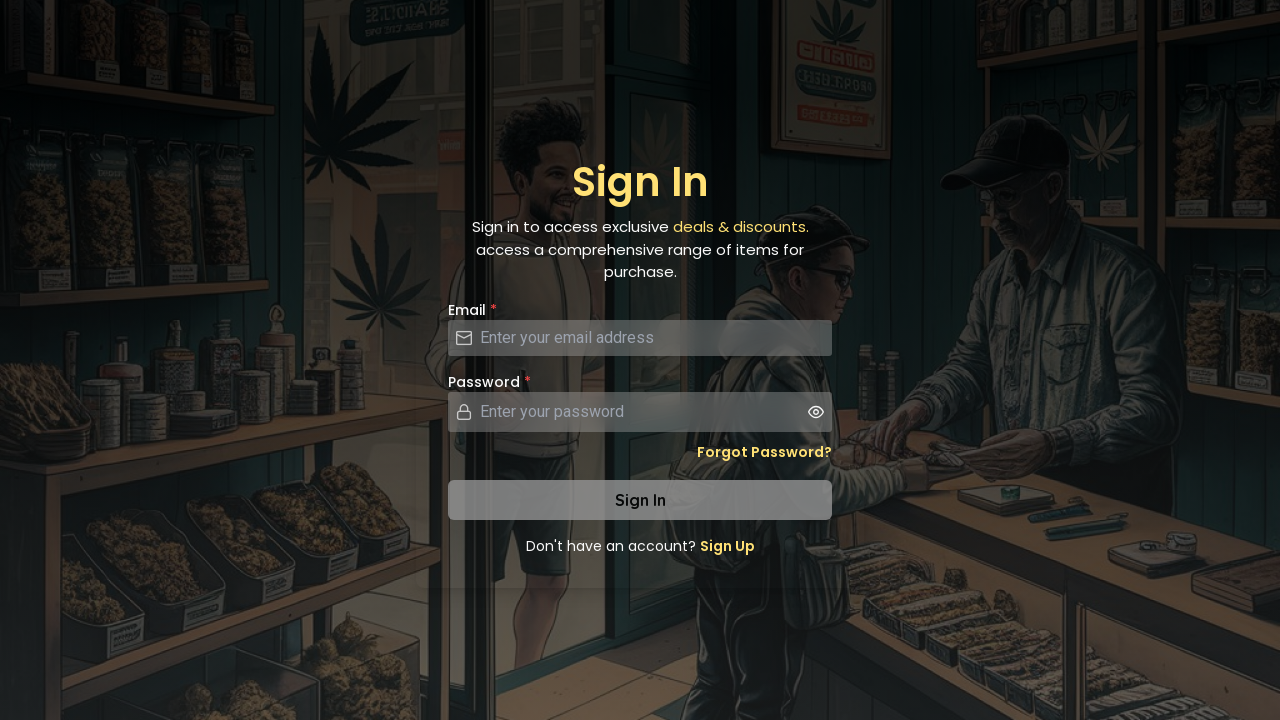

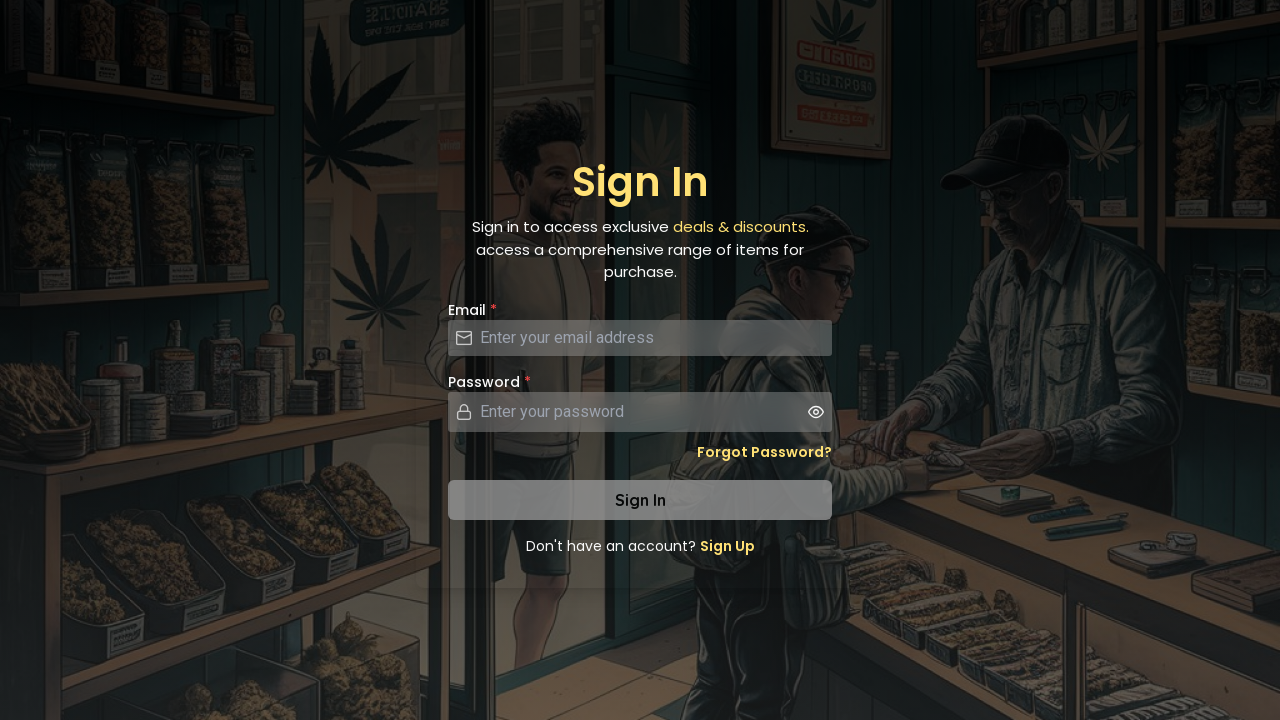